Tests dynamic properties page by clicking a color-changing button and waiting for a delayed element to appear

Starting URL: https://demoqa.com/dynamic-properties

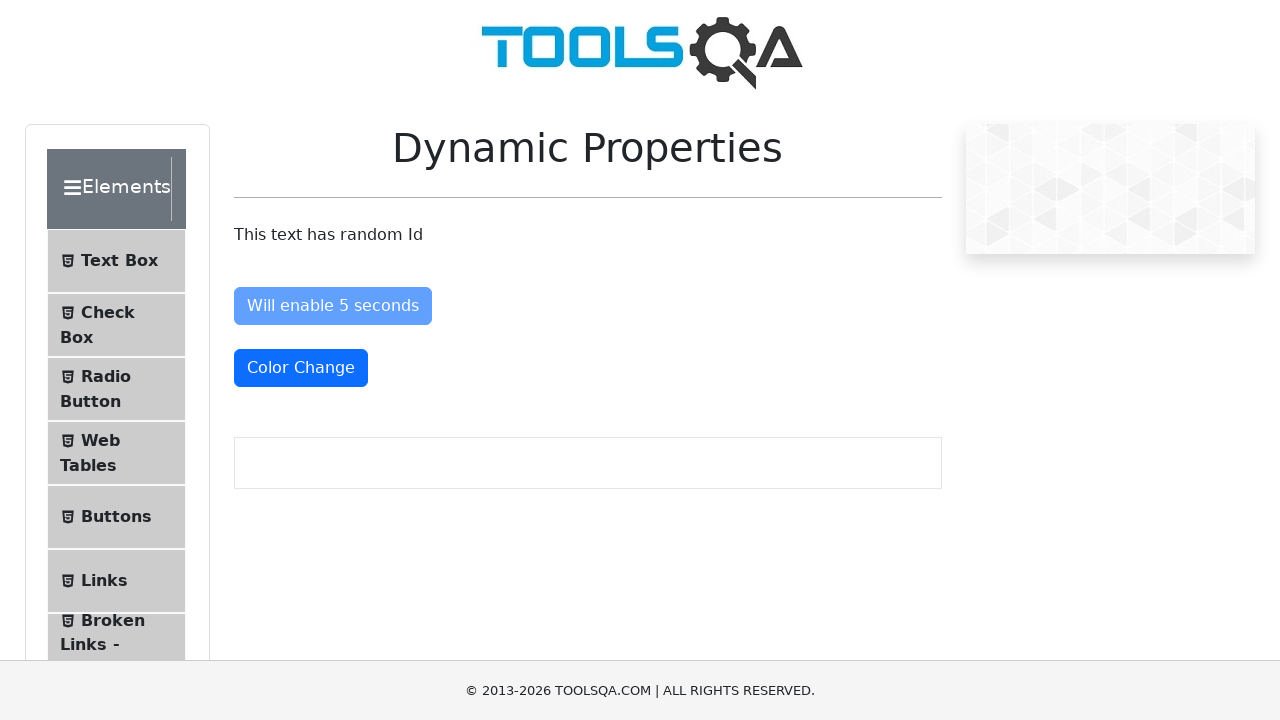

Clicked the color-changing button at (301, 368) on #colorChange
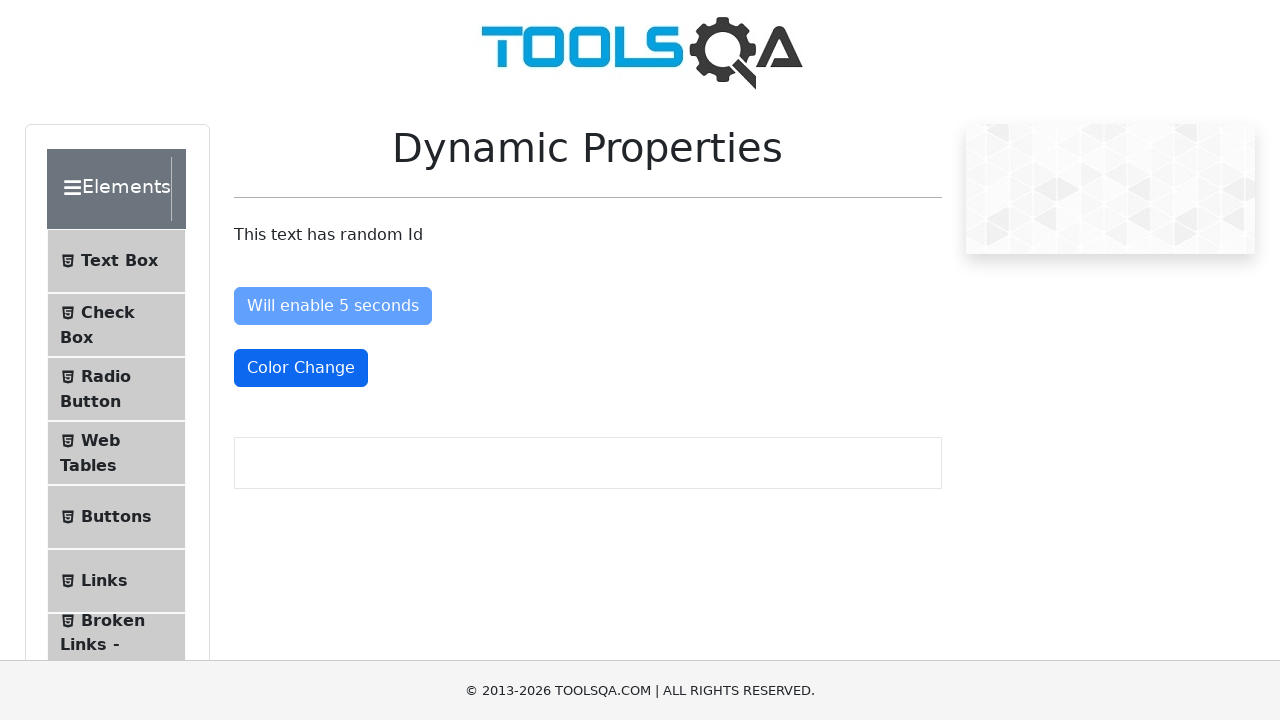

Waited for delayed element to appear after 5 seconds
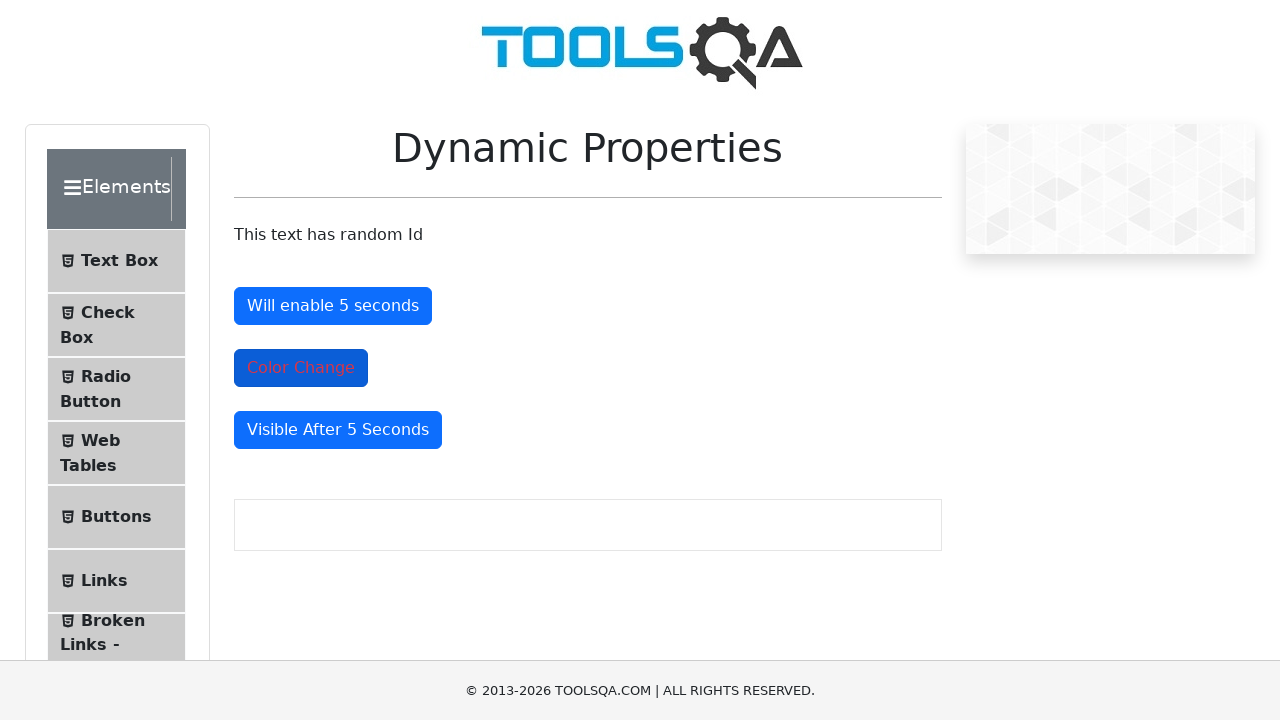

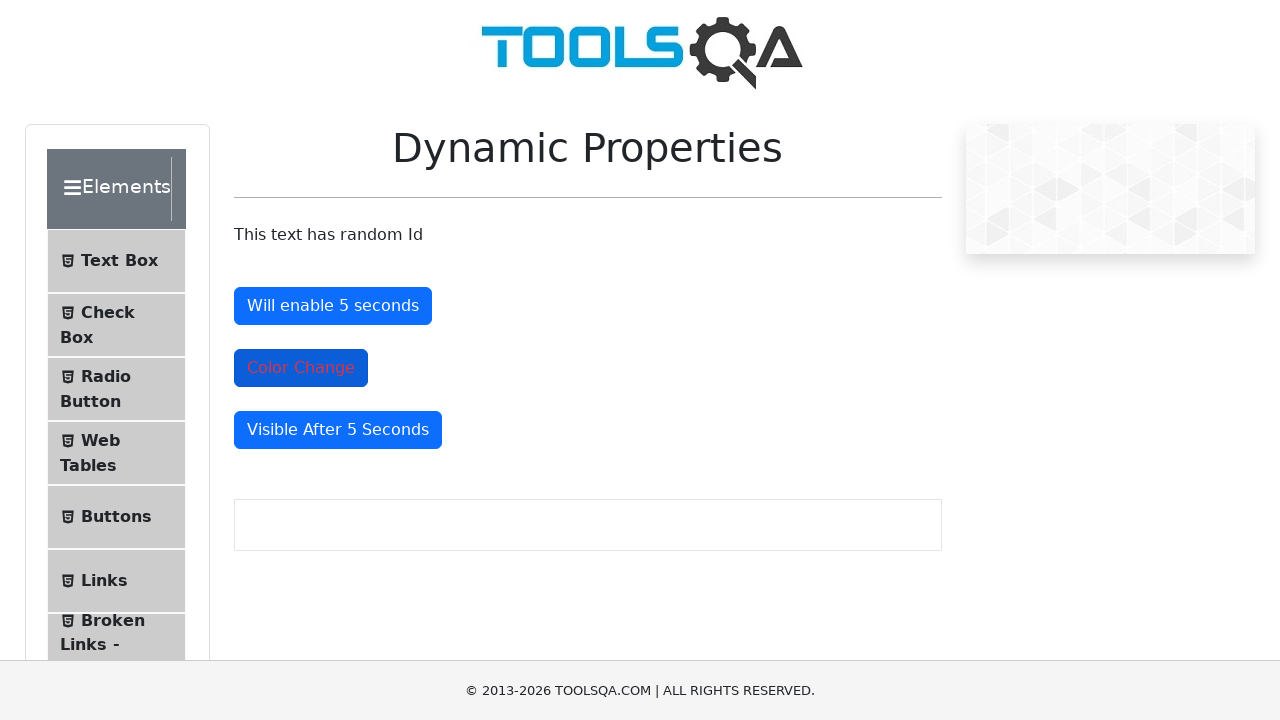